Tests radio button functionality by verifying the "Green" radio button is enabled and visible, then clicking it and verifying selection state

Starting URL: https://selenium08.blogspot.com/2019/08/radio-buttons.html

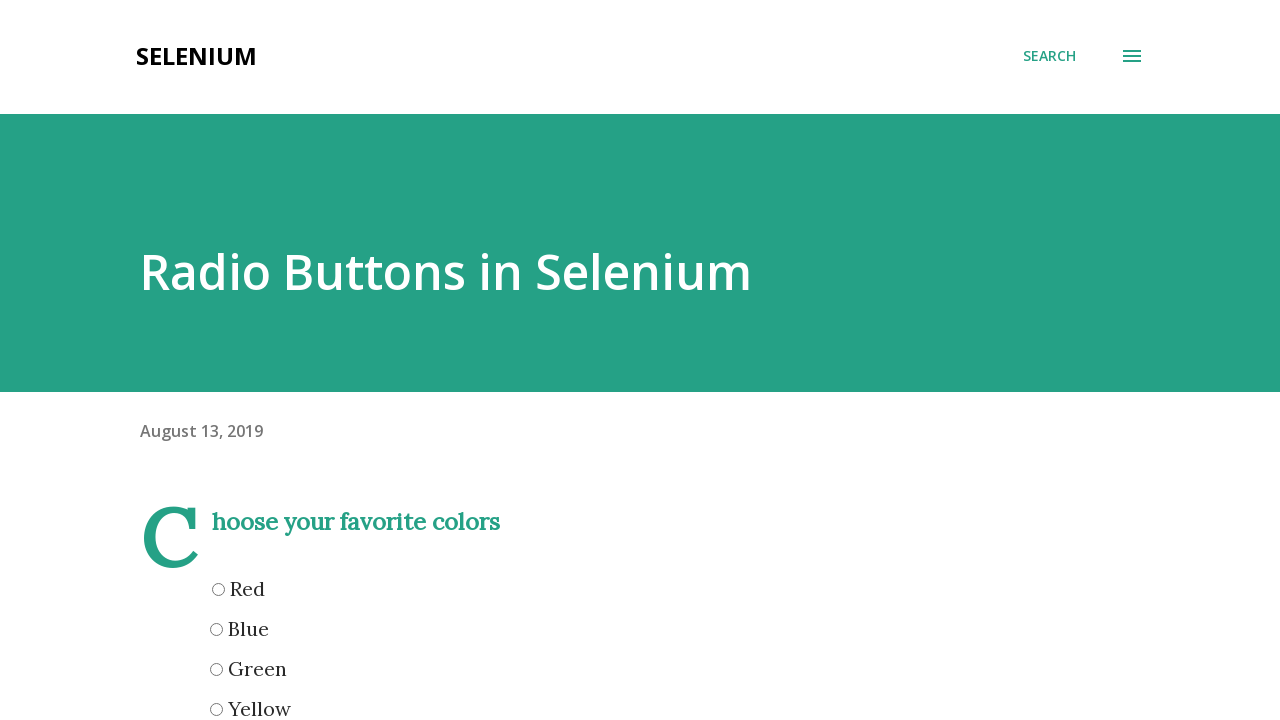

Waited for green radio button to be visible
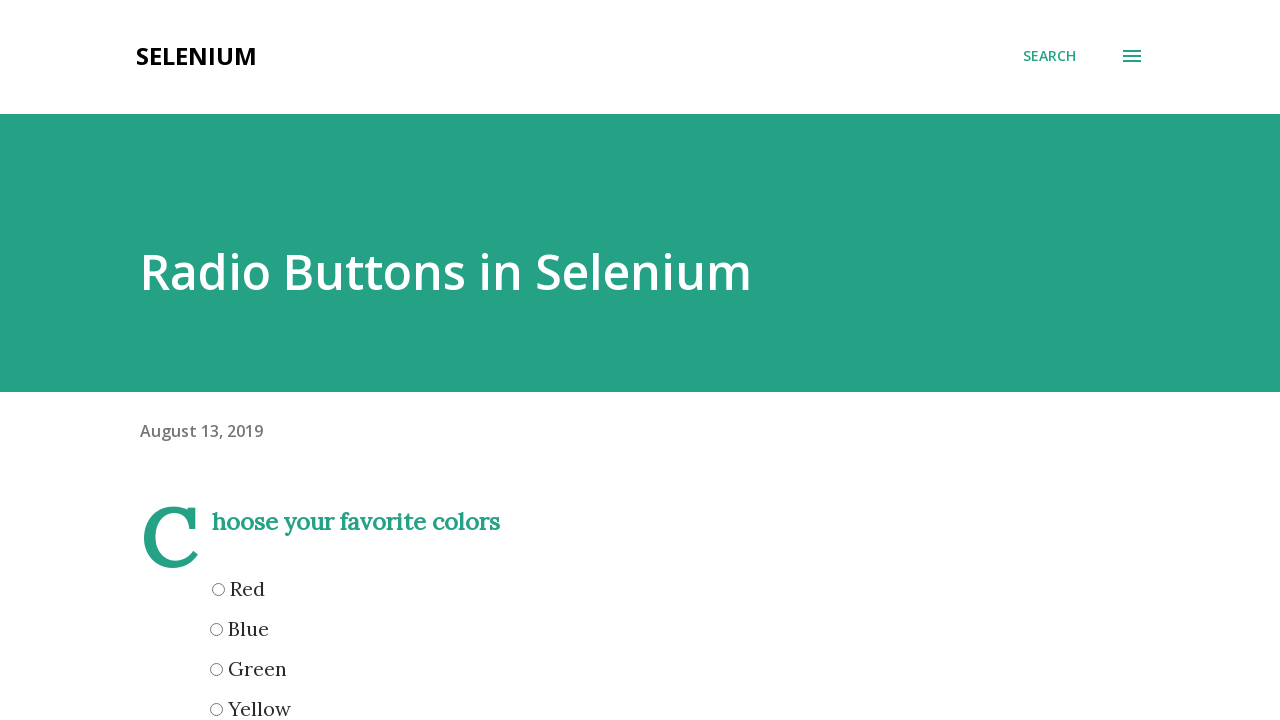

Clicked the green radio button at (216, 669) on input[name='green']
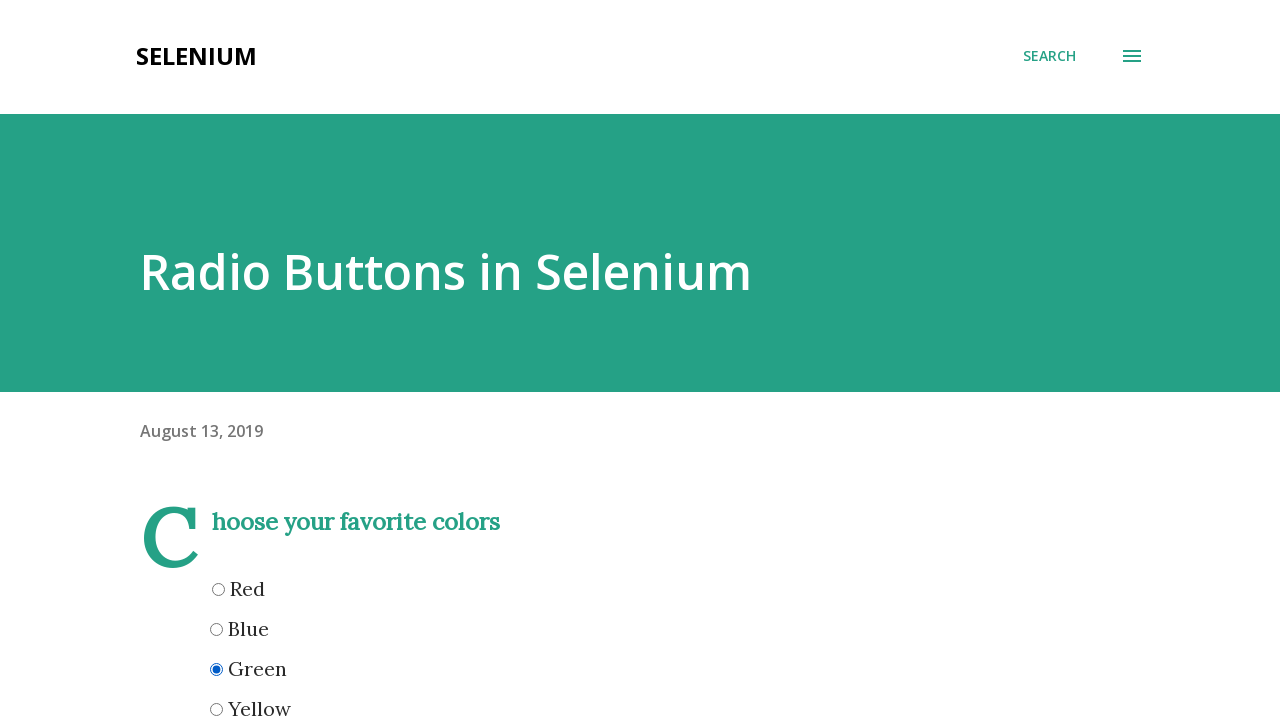

Verified green radio button is selected
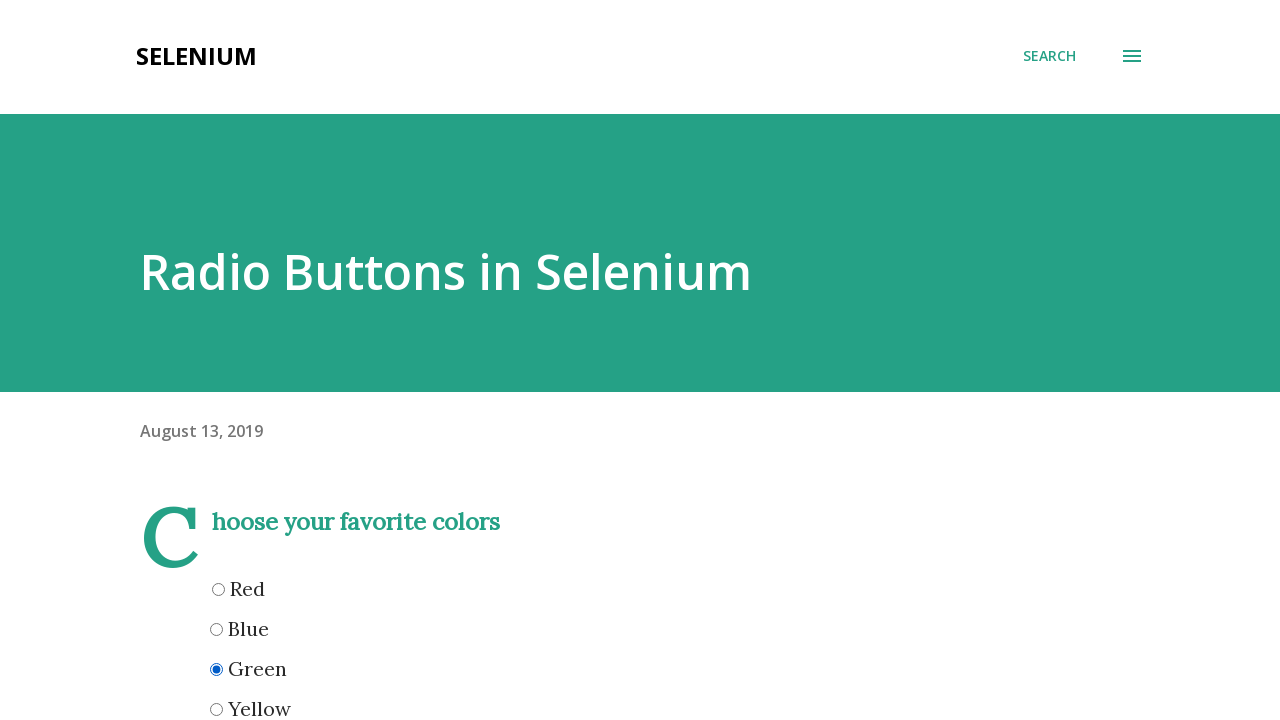

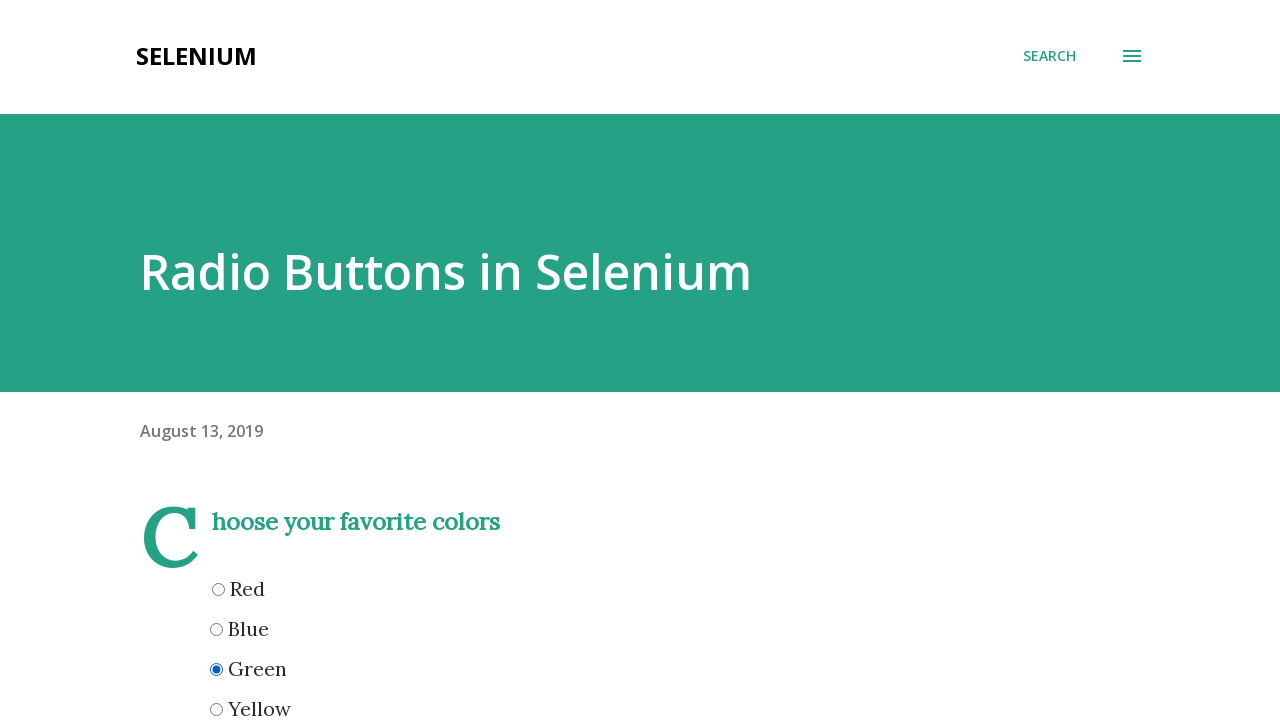